Tests American Airlines flight search by entering destination, departure date, return date and submitting the search form

Starting URL: http://aa.com/homePage.do

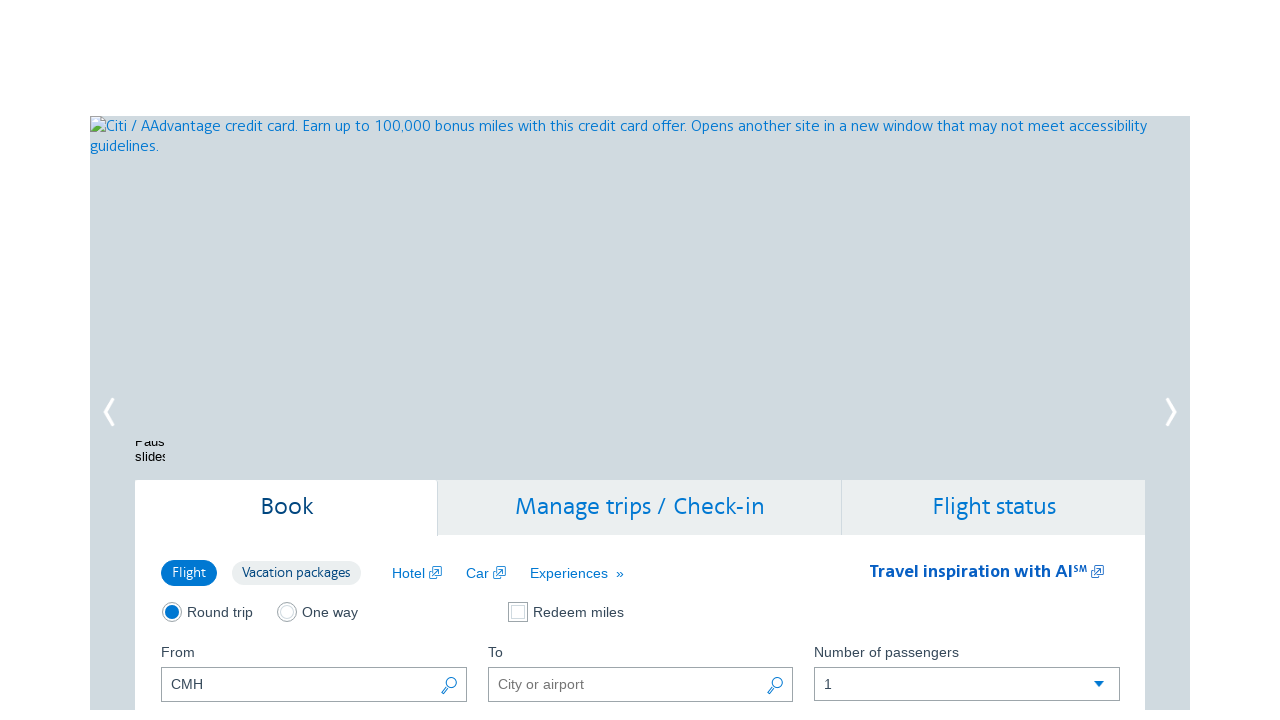

Navigated to American Airlines home page
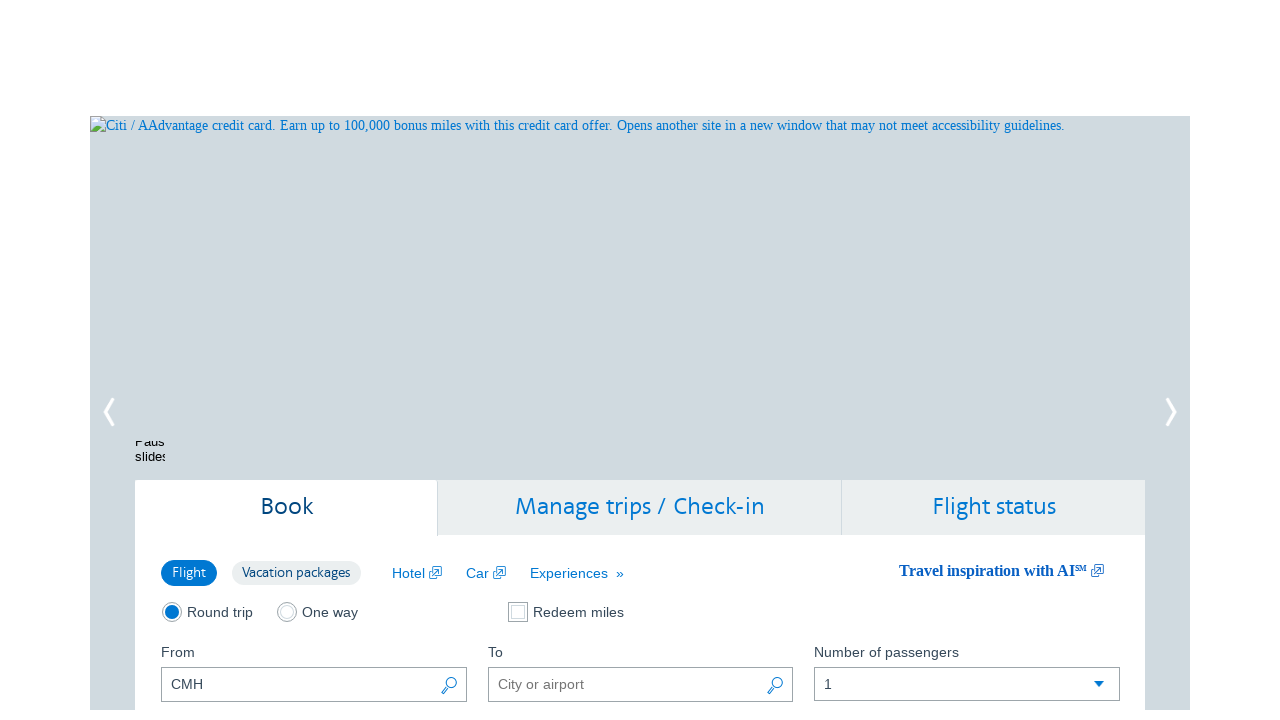

Entered destination airport 'Ukraine' on input#reservationFlightSearchForm\.destinationAirport
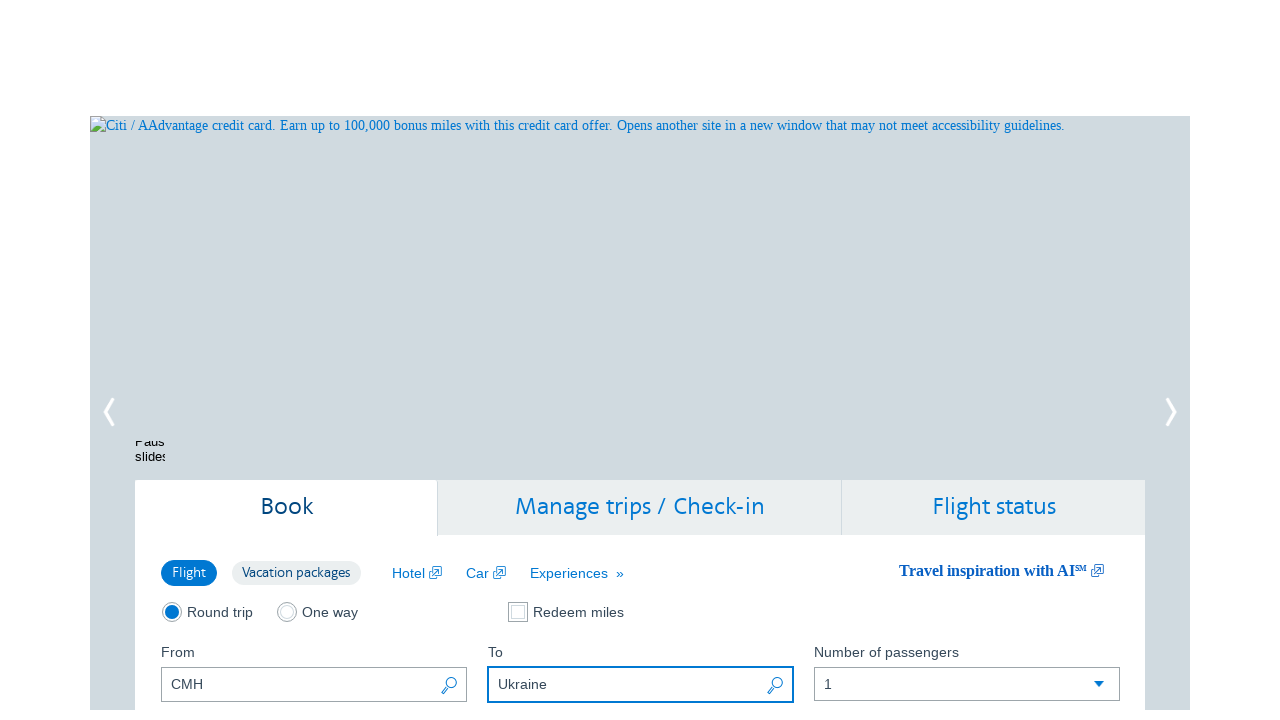

Entered departure date '10/15/2022' on input#aa-leavingOn
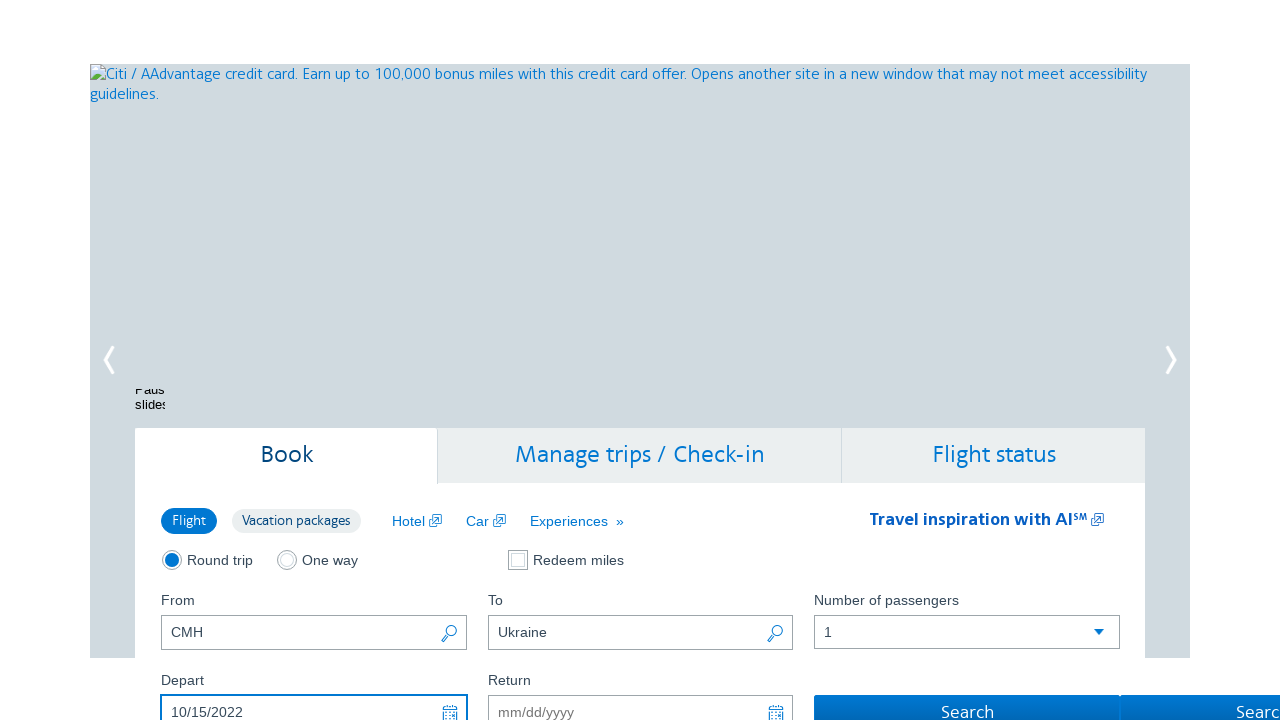

Entered return date '11/01/2022' on input#aa-returningFrom
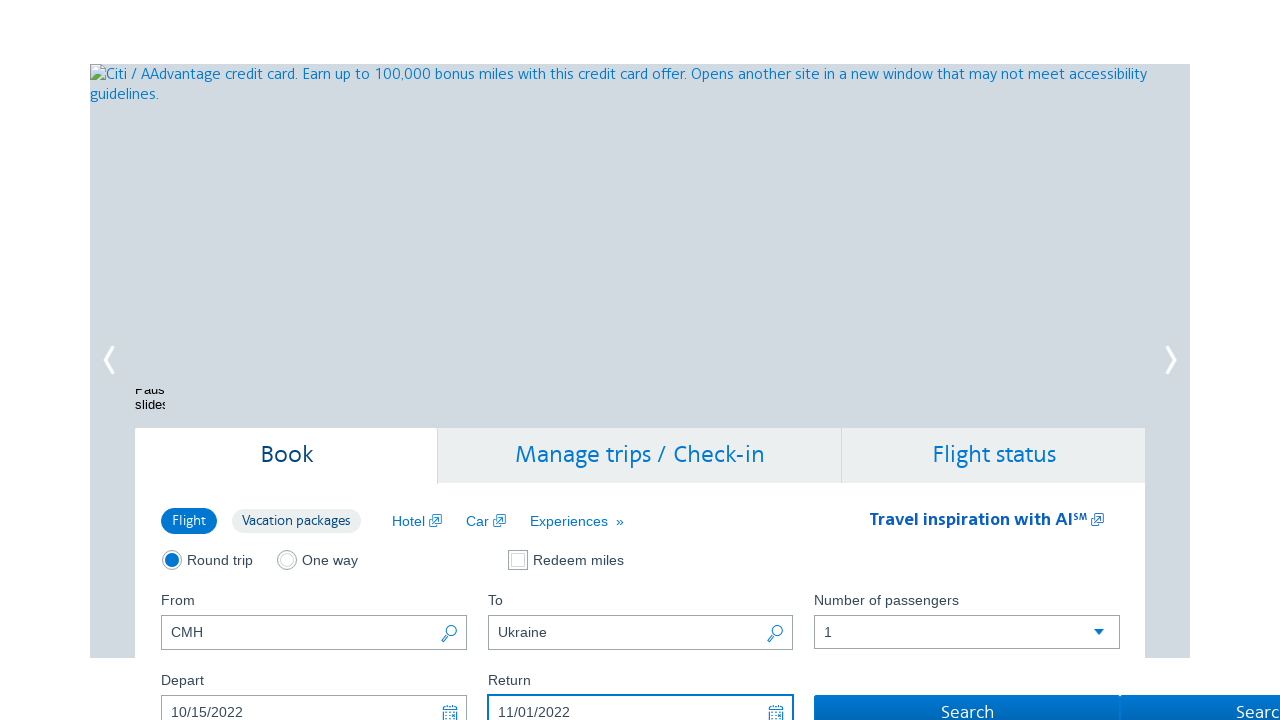

Clicked flight search button to submit the form at (967, 703) on input#flightSearchForm\.button\.reSubmit
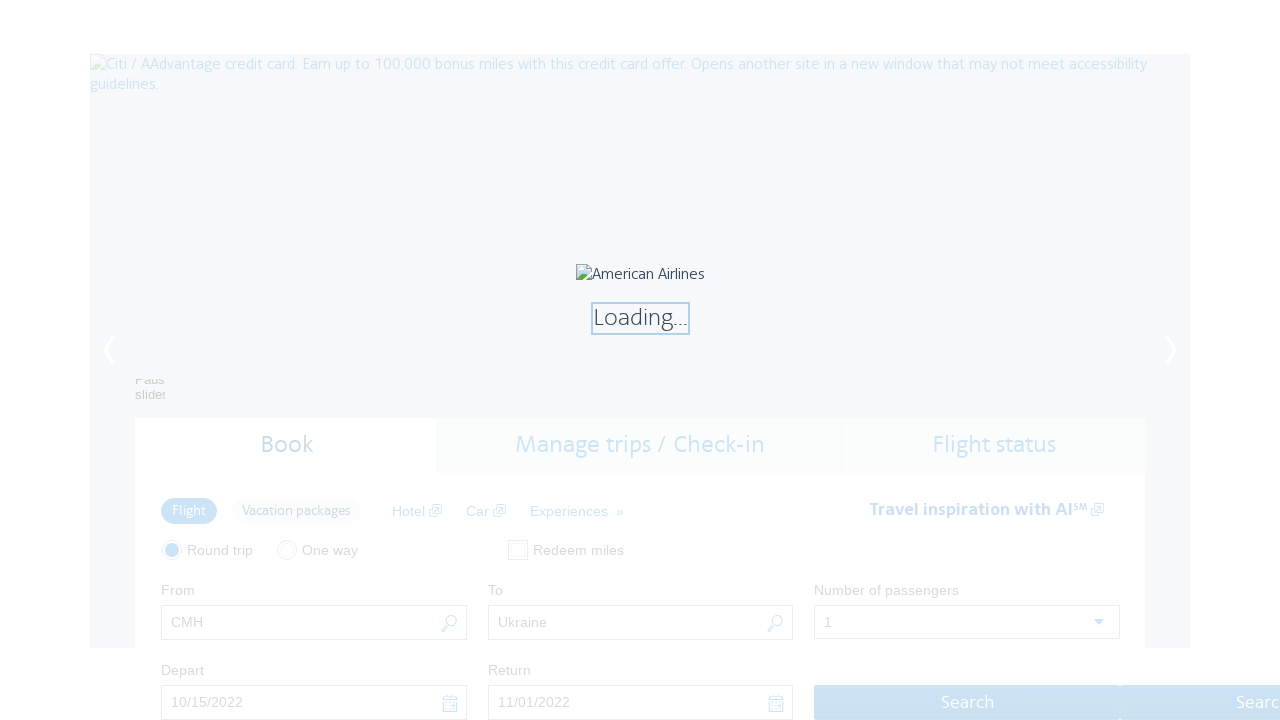

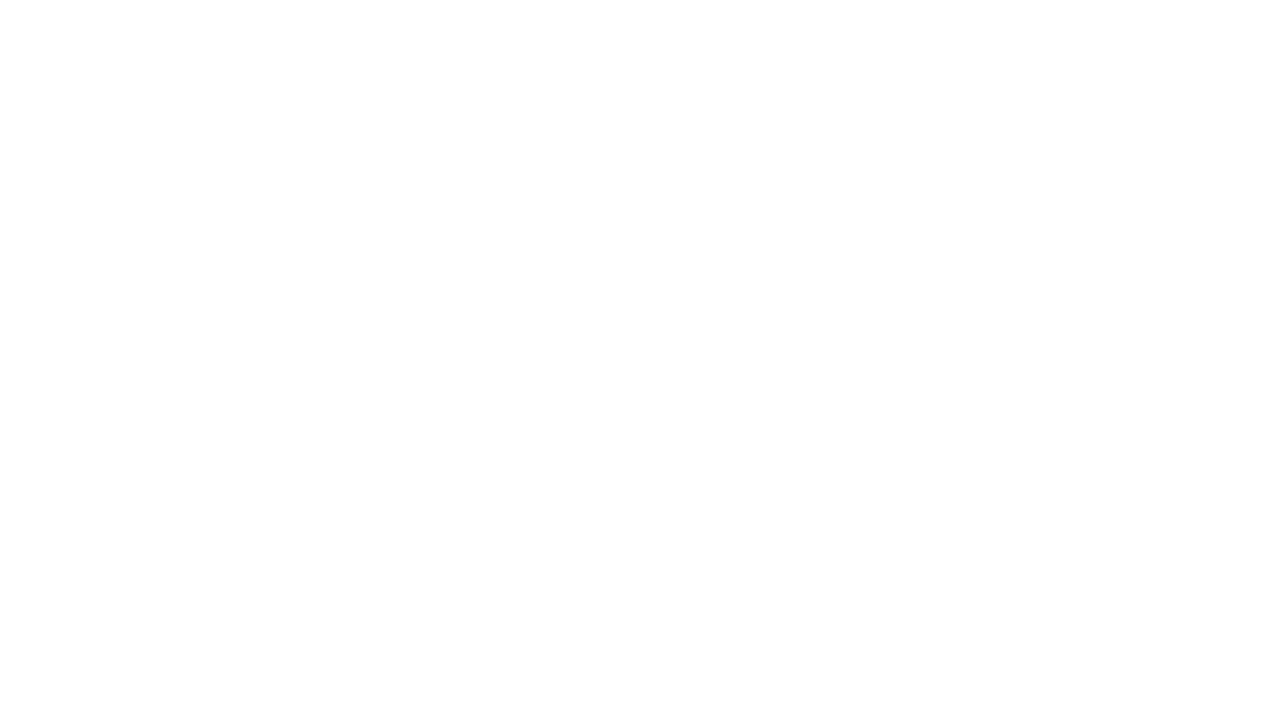